Tests browser automation by navigating to a practice page, locating links in the footer's first column, opening each link in a new tab using keyboard shortcuts, and switching between the opened windows.

Starting URL: https://rahulshettyacademy.com/AutomationPractice/

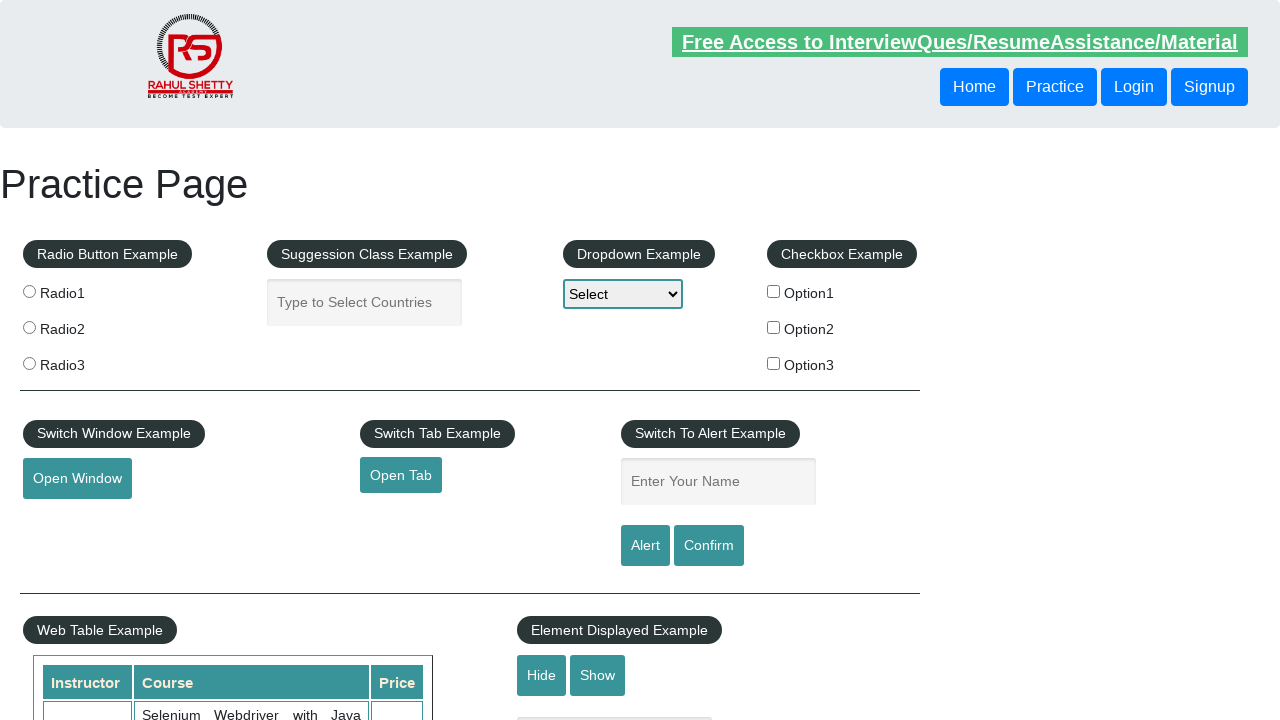

Footer section loaded (selector #gf-BIG found)
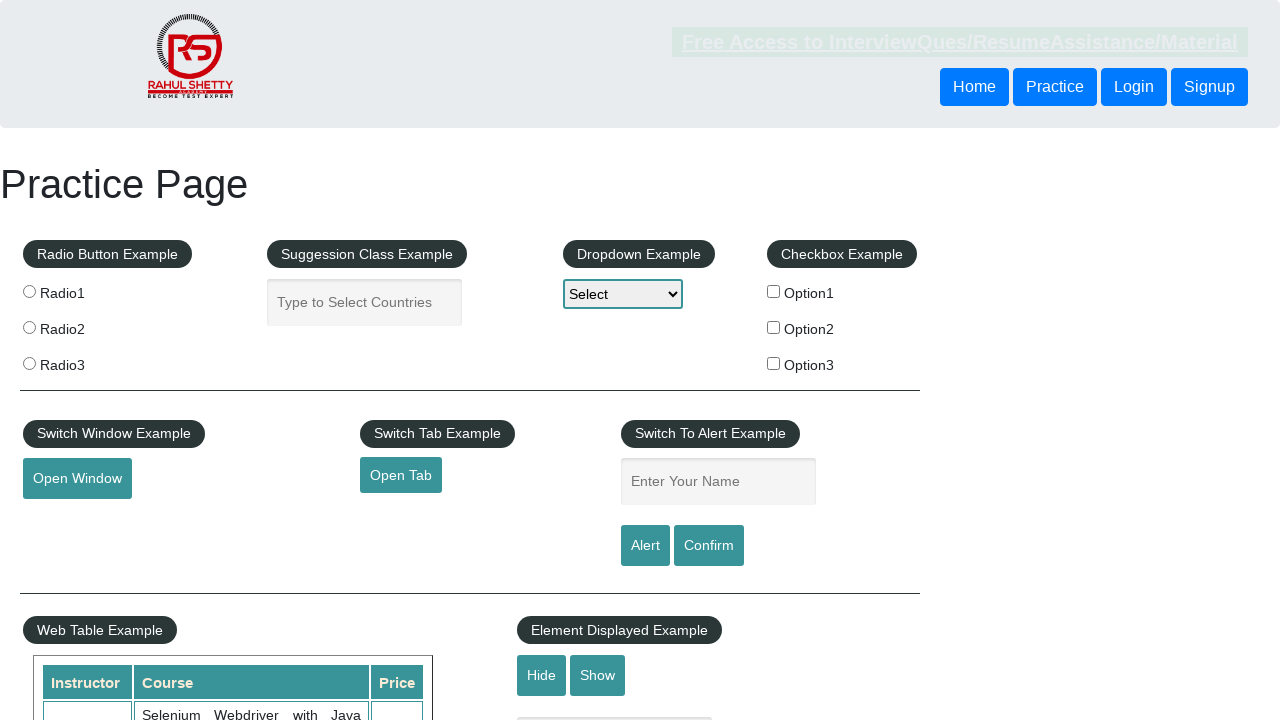

Located footer section
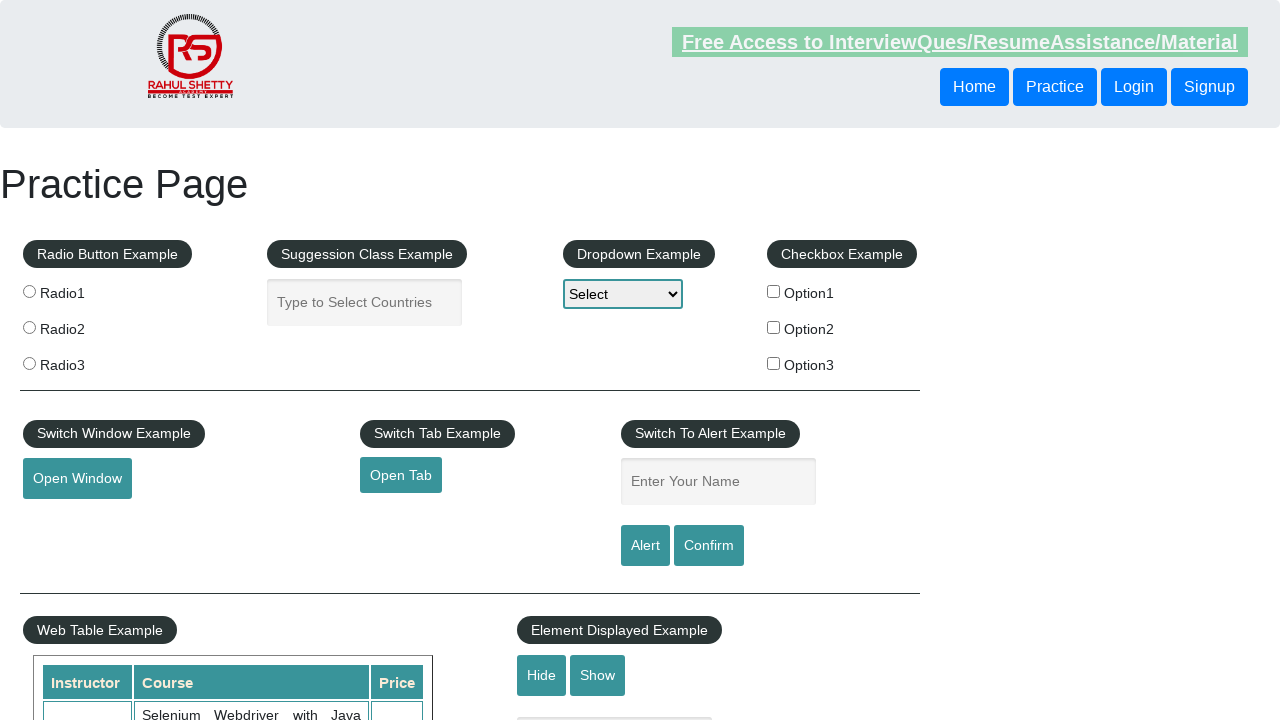

Located first column in footer table
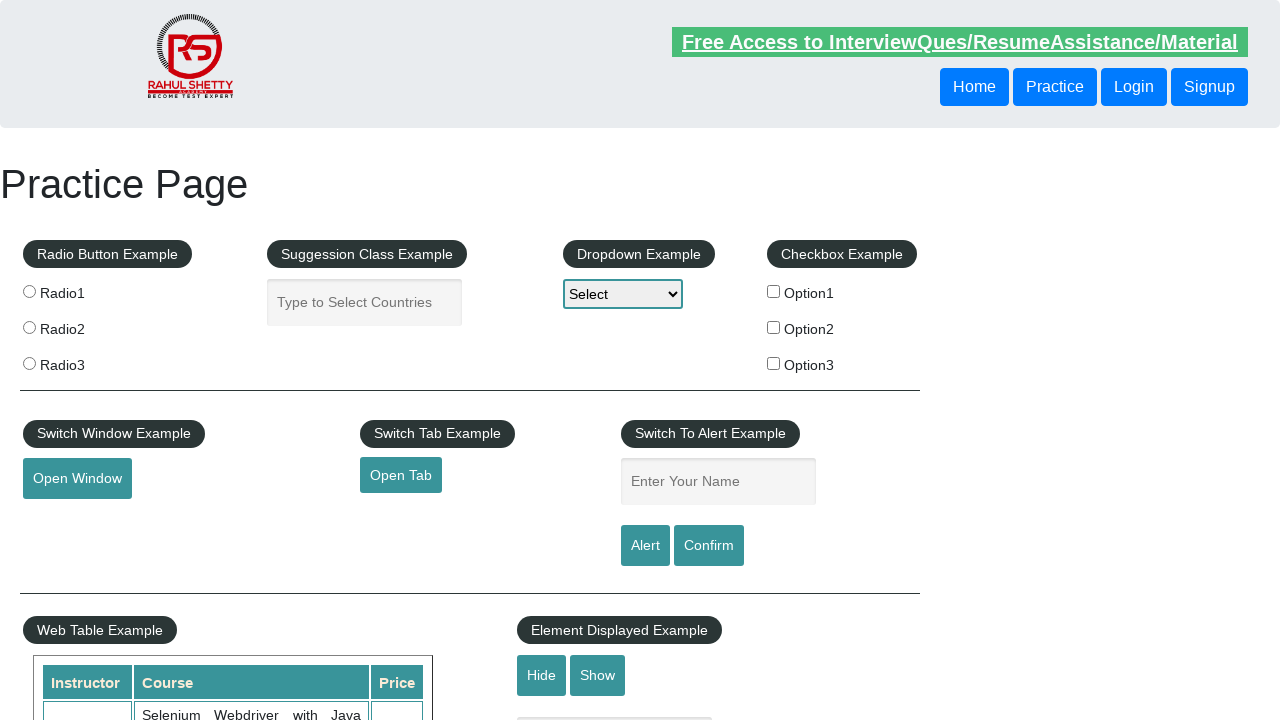

Found 5 links in first footer column
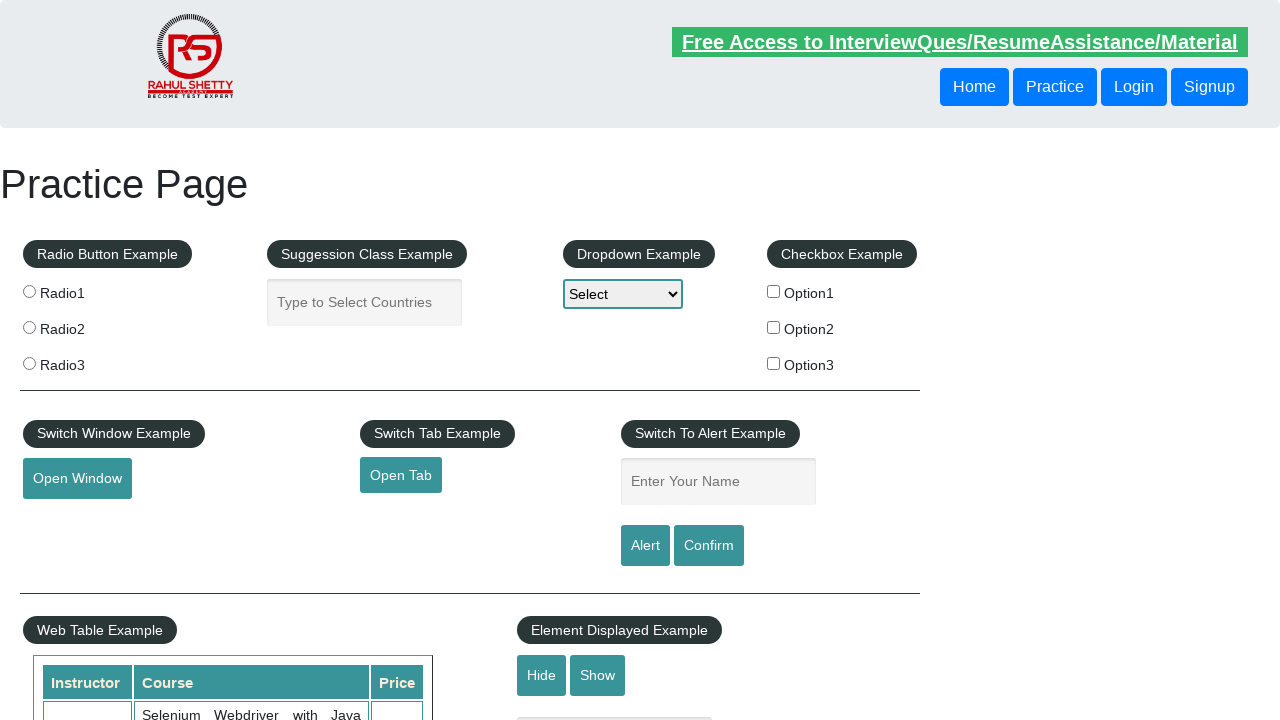

Opened link 1 in new tab using Ctrl+Click at (68, 520) on #gf-BIG >> xpath=//table/tbody/tr/td[1]/ul >> a >> nth=1
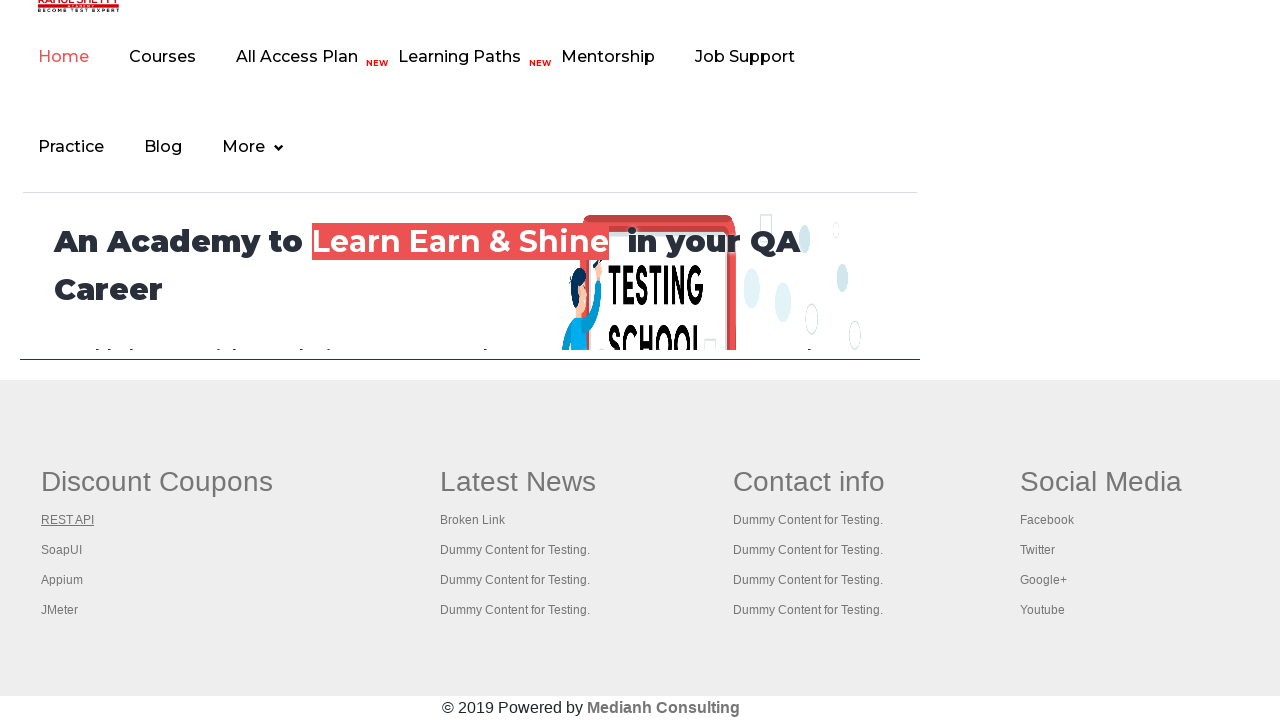

Waited 2 seconds for link 1 to load
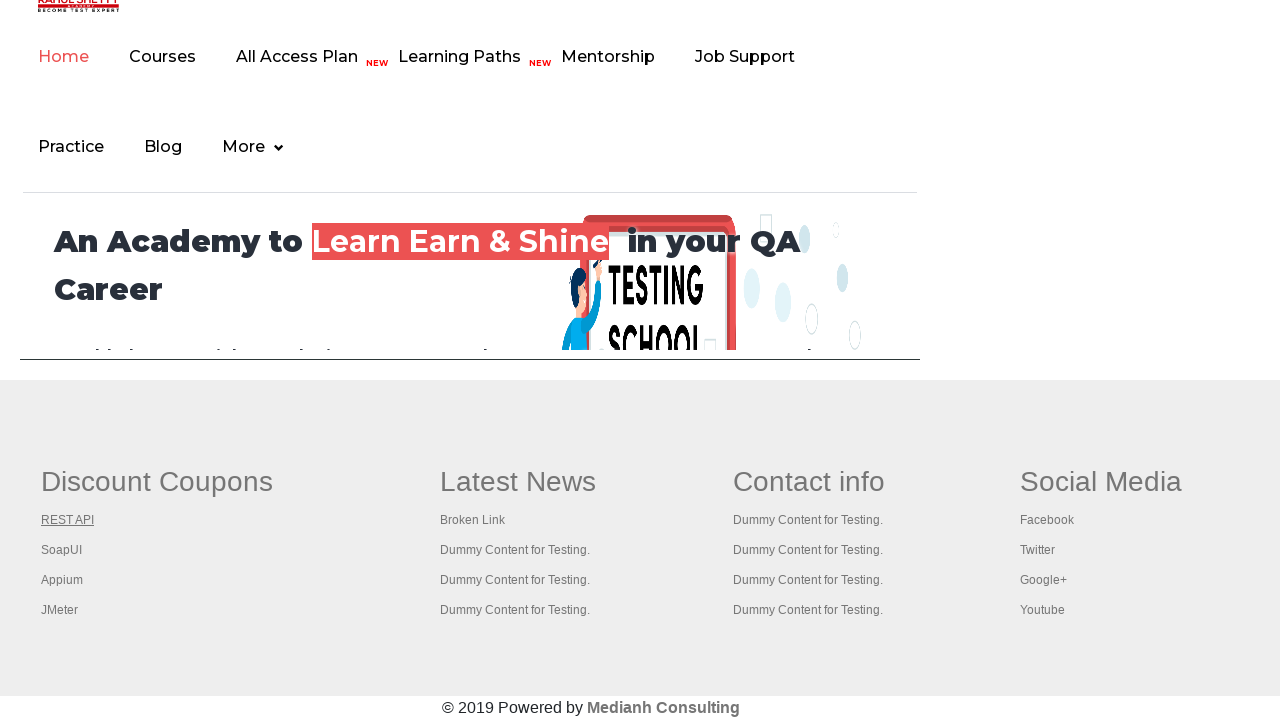

Opened link 2 in new tab using Ctrl+Click at (62, 550) on #gf-BIG >> xpath=//table/tbody/tr/td[1]/ul >> a >> nth=2
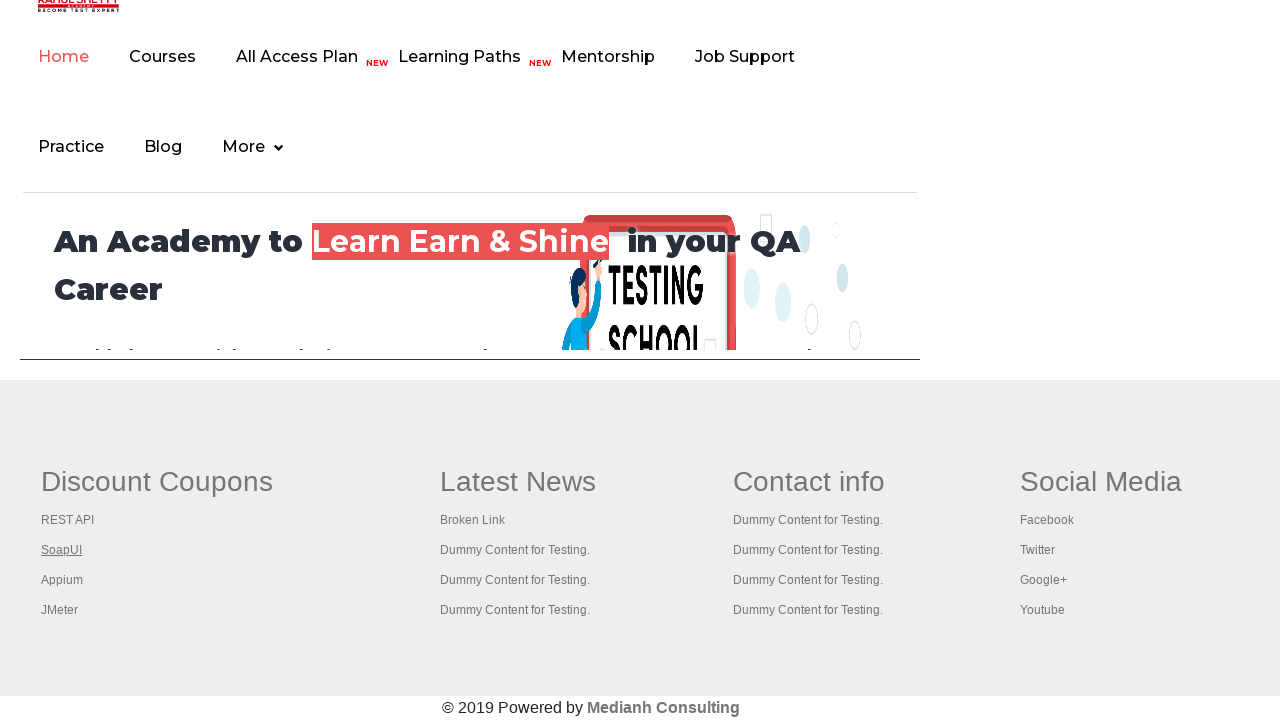

Waited 2 seconds for link 2 to load
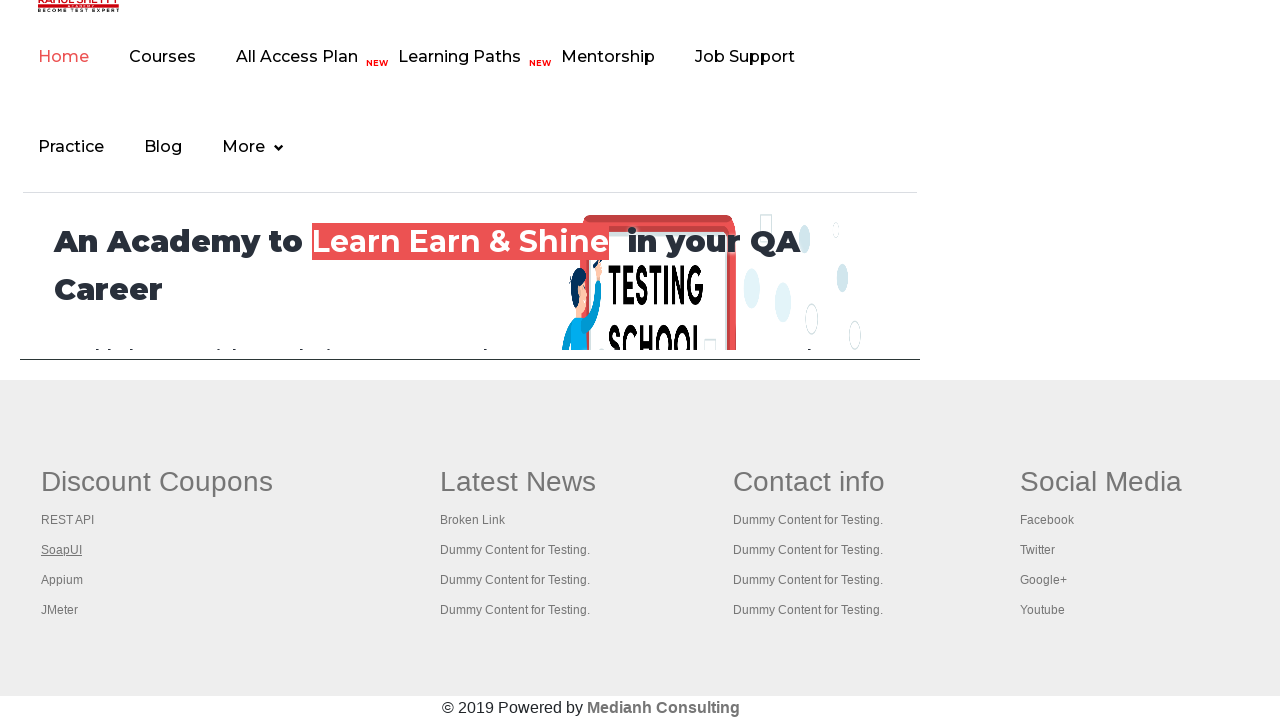

Opened link 3 in new tab using Ctrl+Click at (62, 580) on #gf-BIG >> xpath=//table/tbody/tr/td[1]/ul >> a >> nth=3
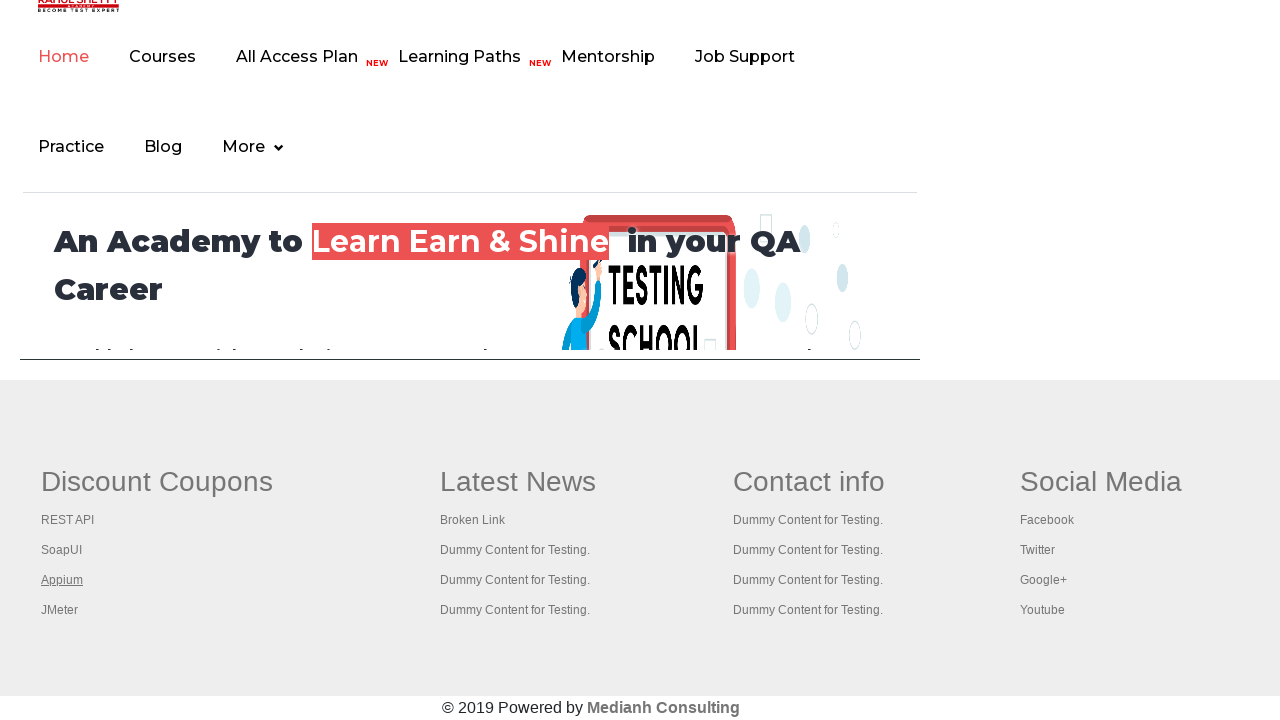

Waited 2 seconds for link 3 to load
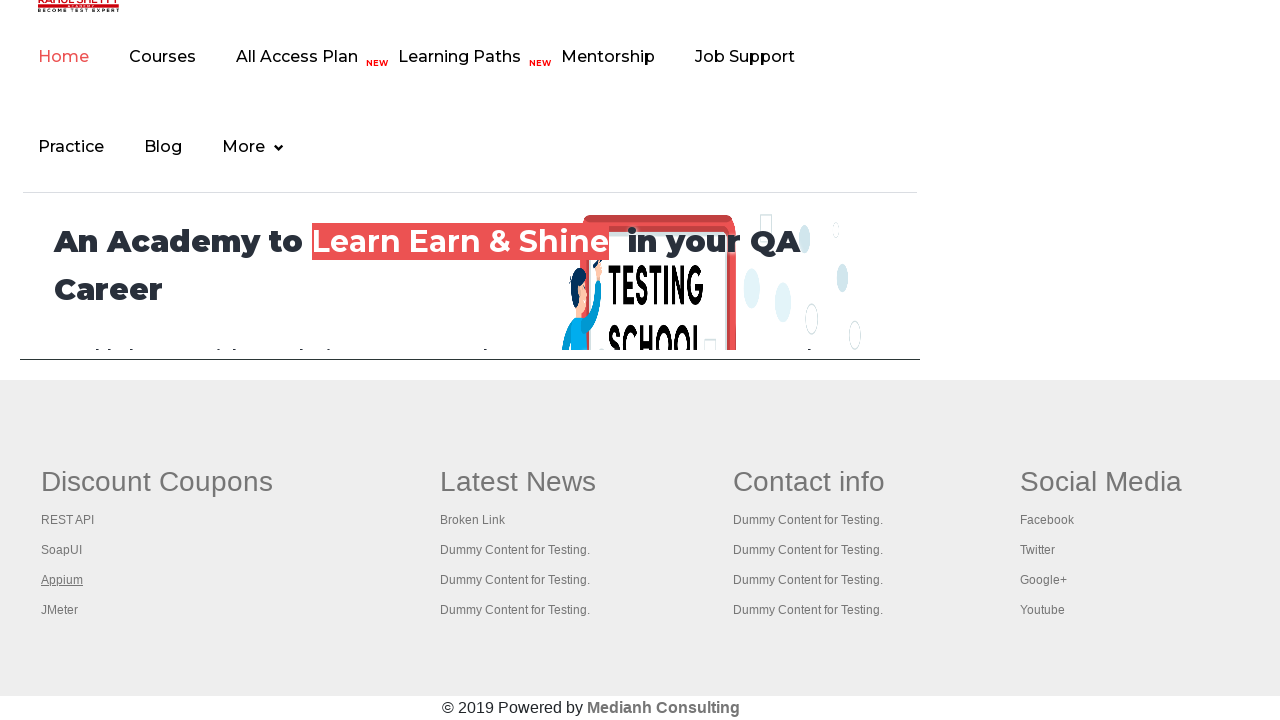

Opened link 4 in new tab using Ctrl+Click at (60, 610) on #gf-BIG >> xpath=//table/tbody/tr/td[1]/ul >> a >> nth=4
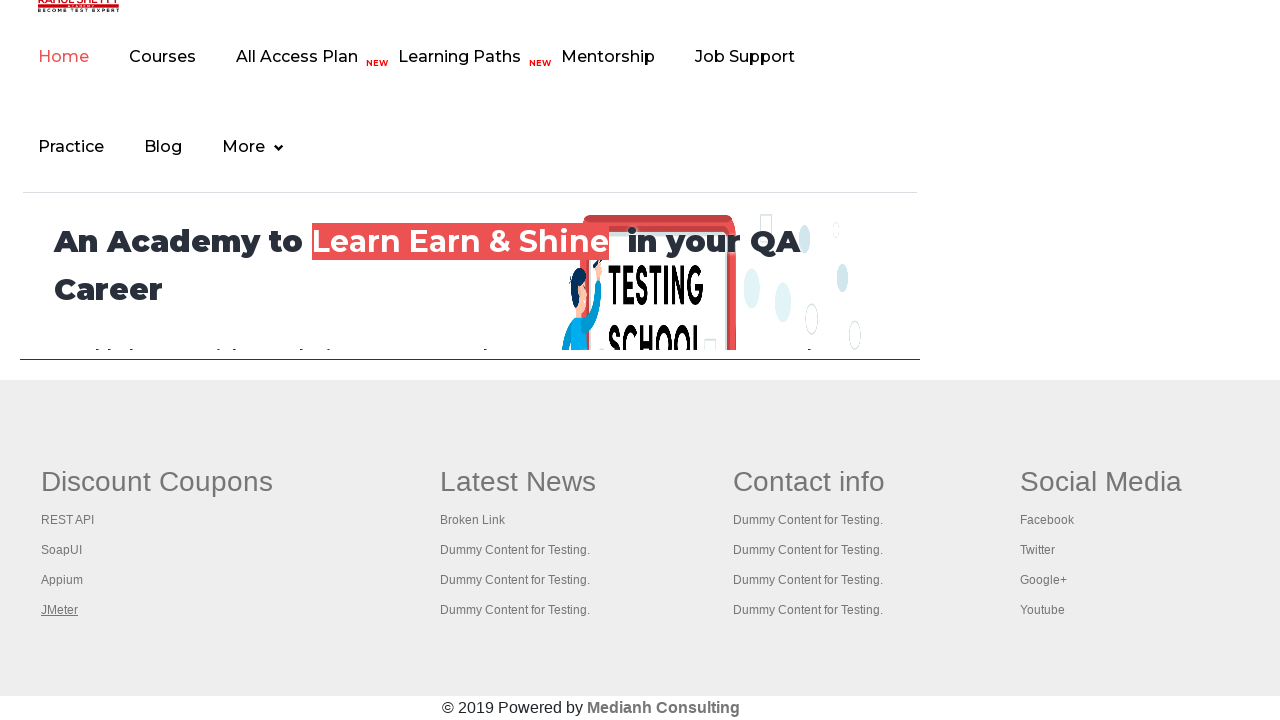

Waited 2 seconds for link 4 to load
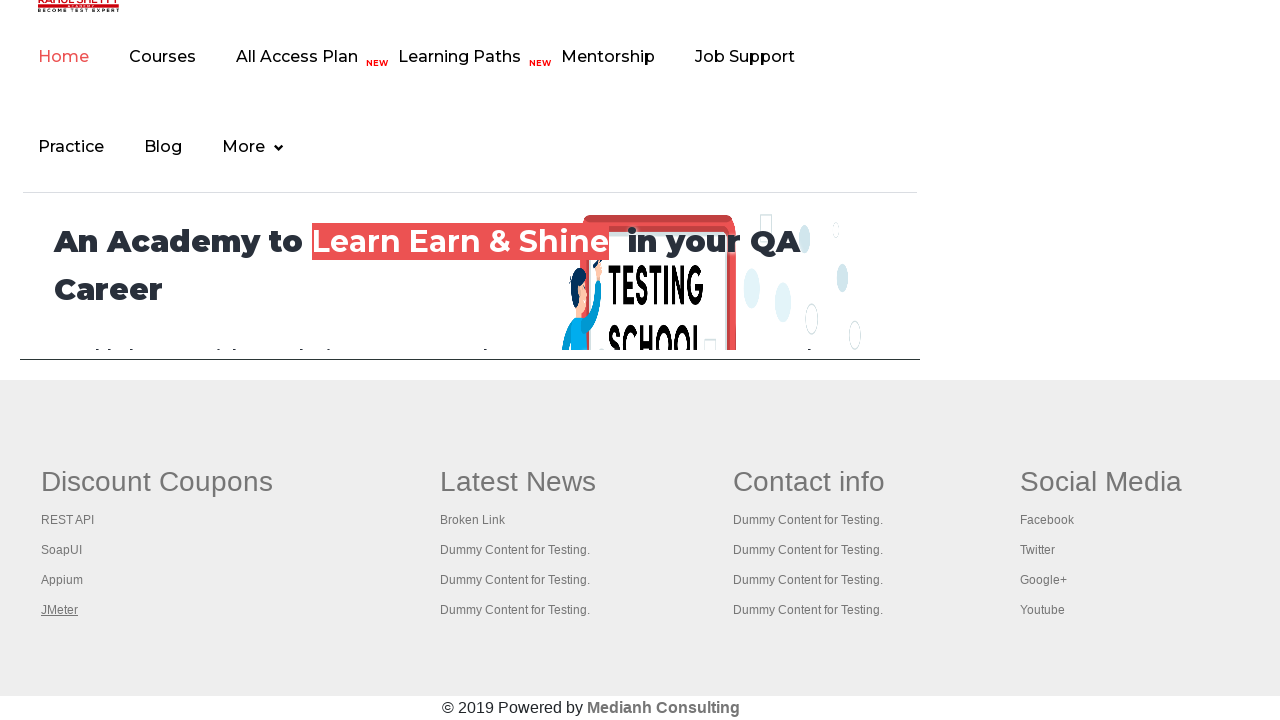

Retrieved all 5 opened pages/tabs
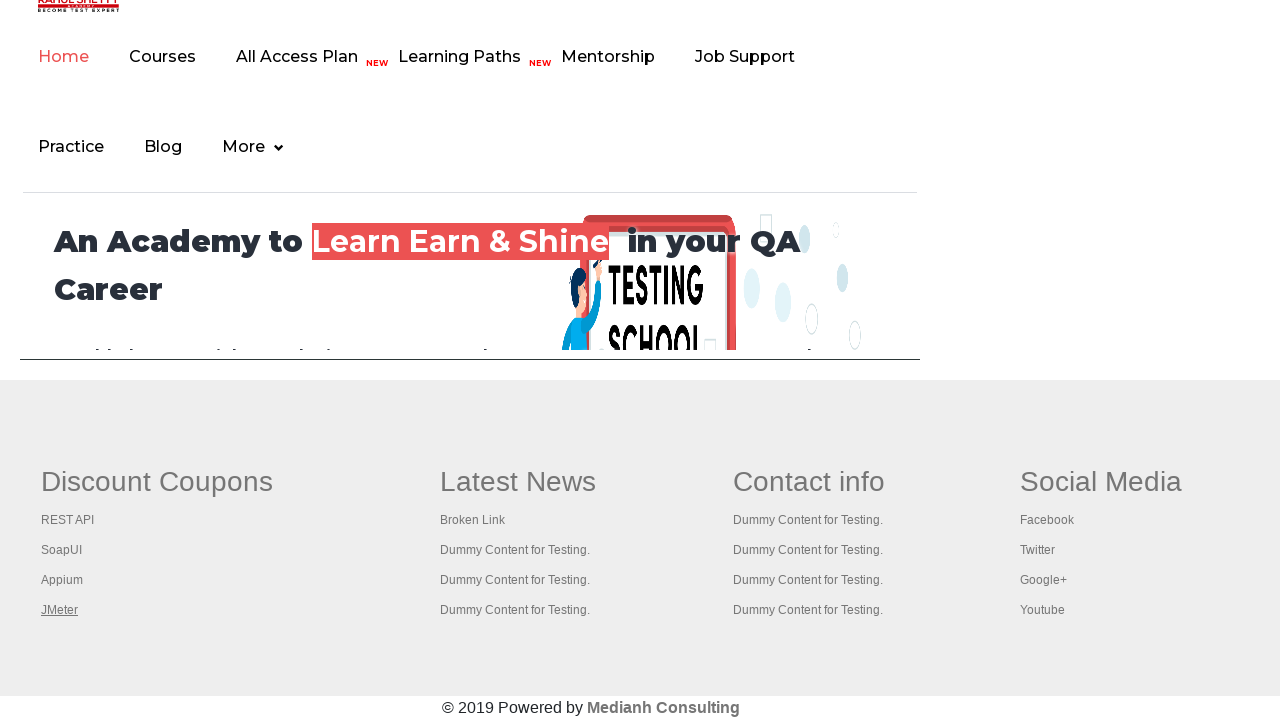

Switched to a page and brought it to front
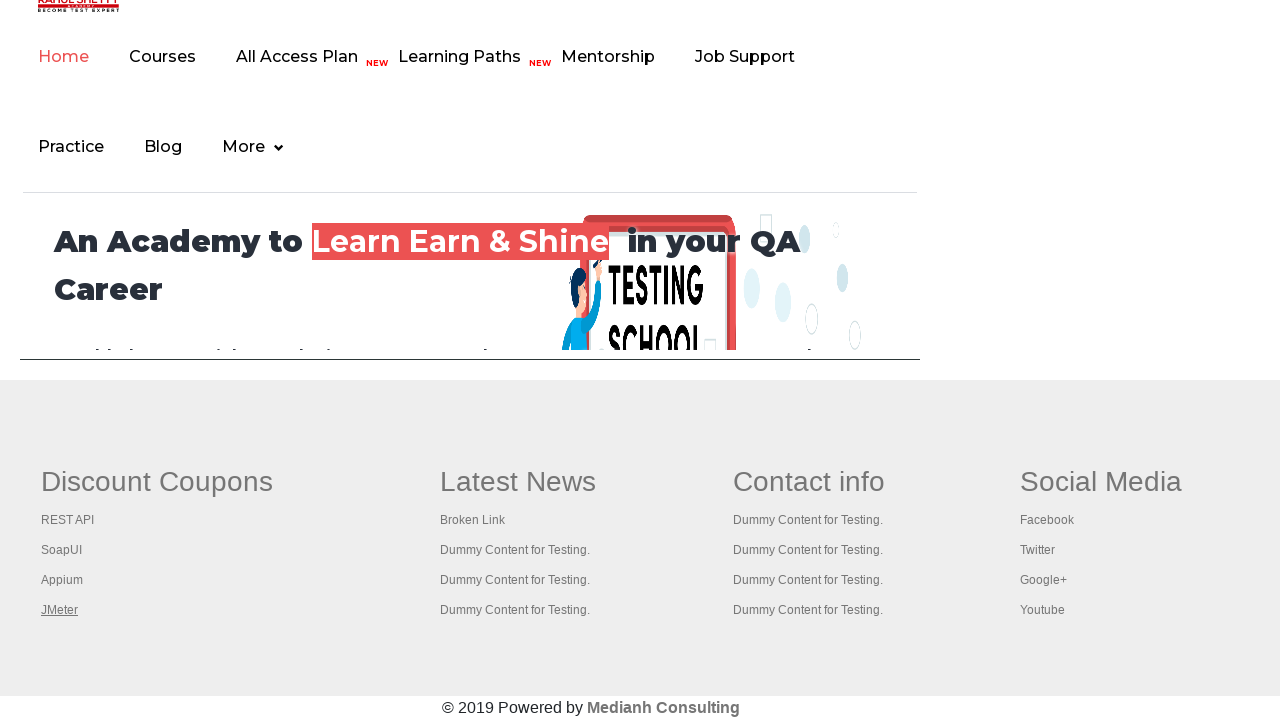

Page loaded (domcontentloaded state reached)
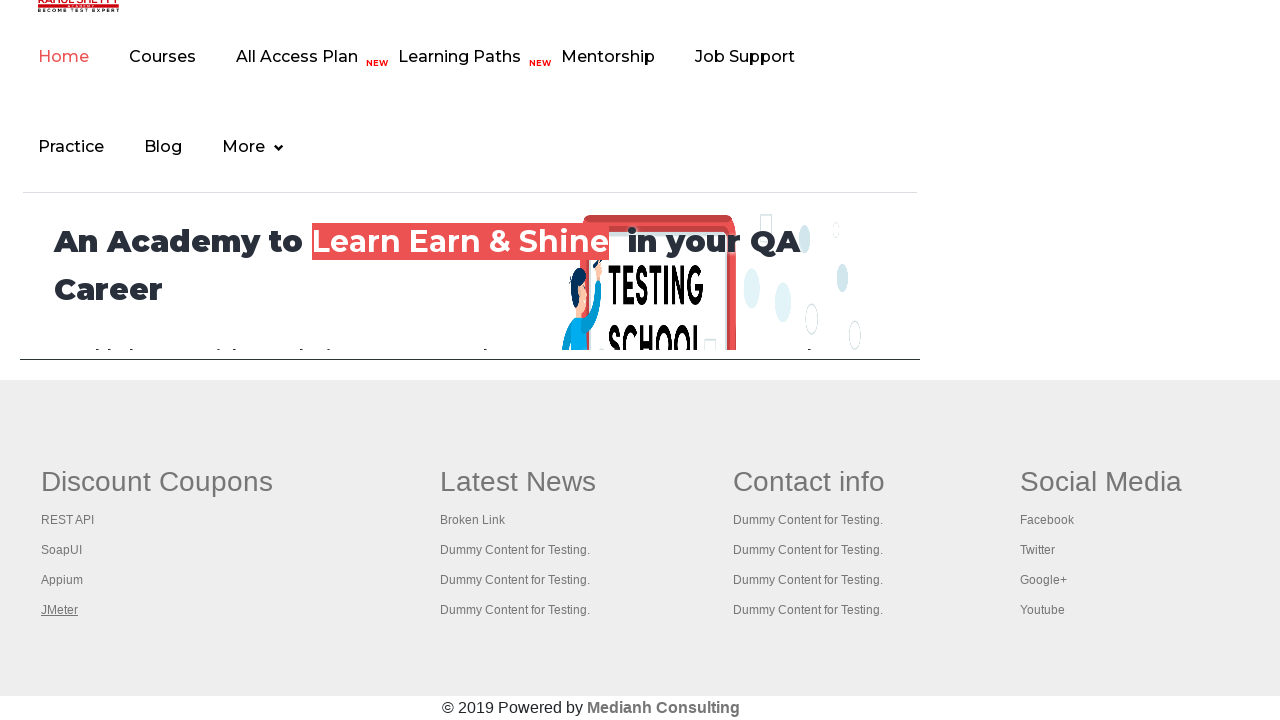

Switched to a page and brought it to front
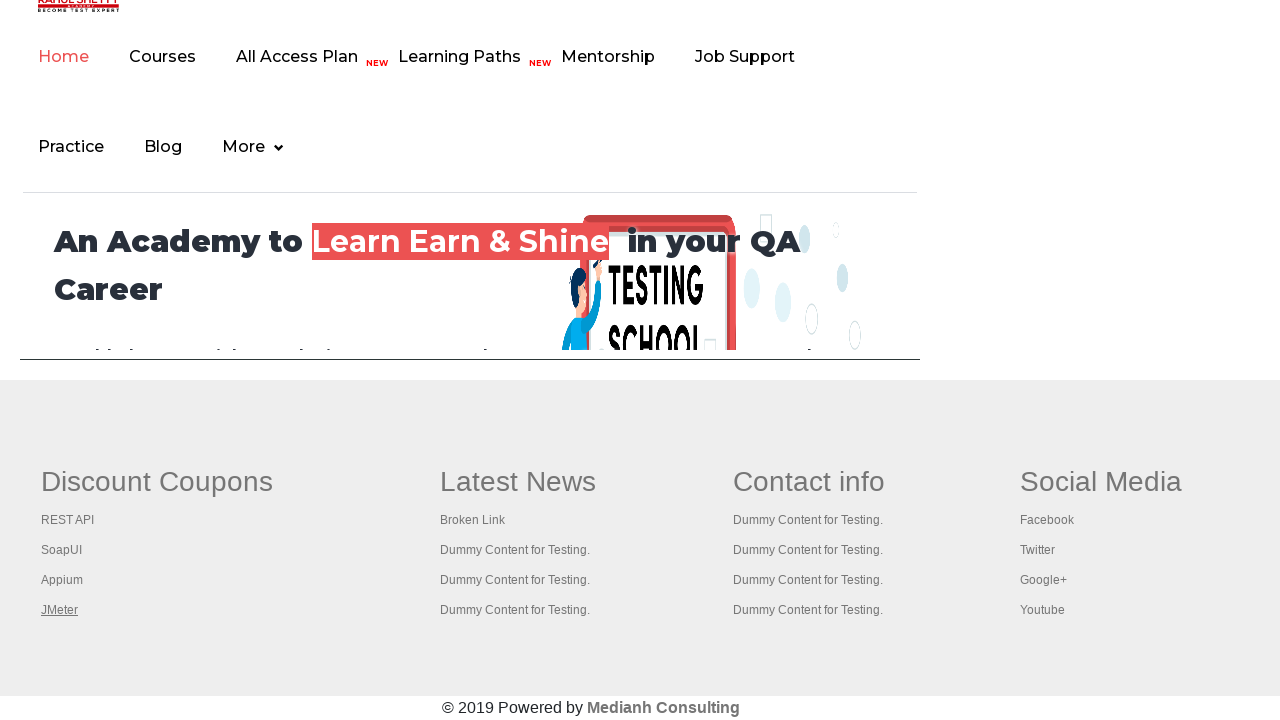

Page loaded (domcontentloaded state reached)
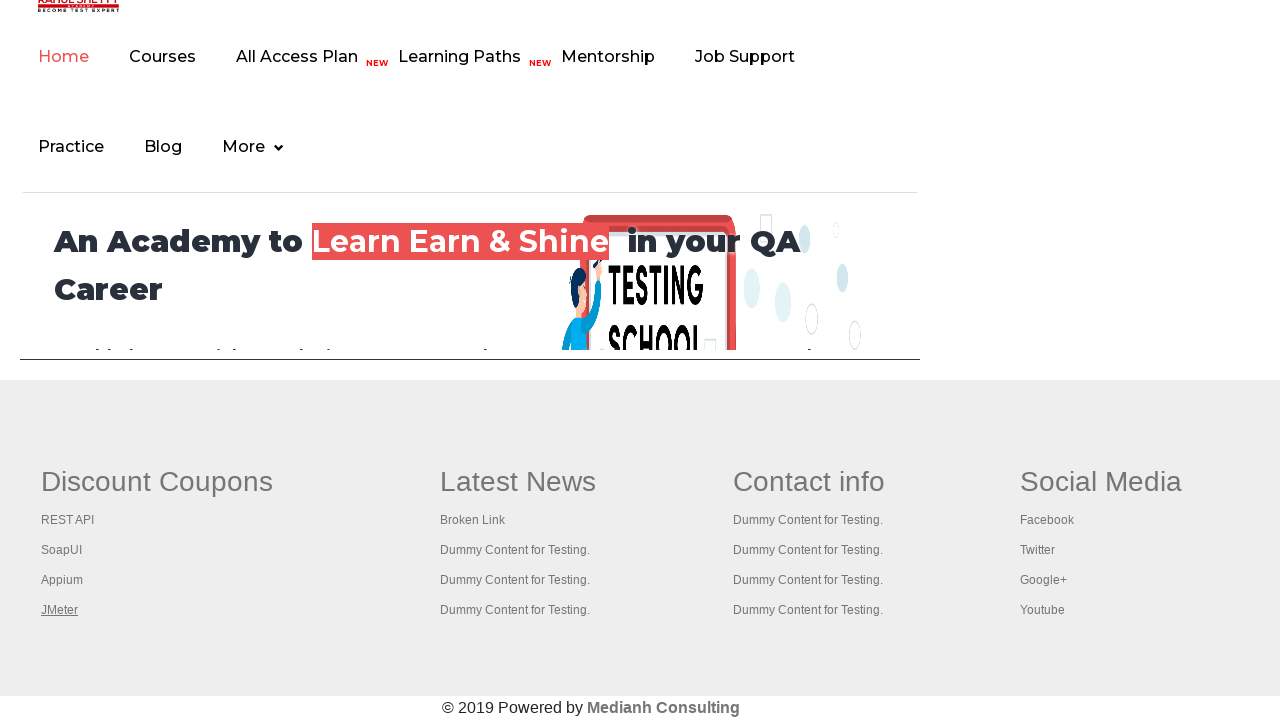

Switched to a page and brought it to front
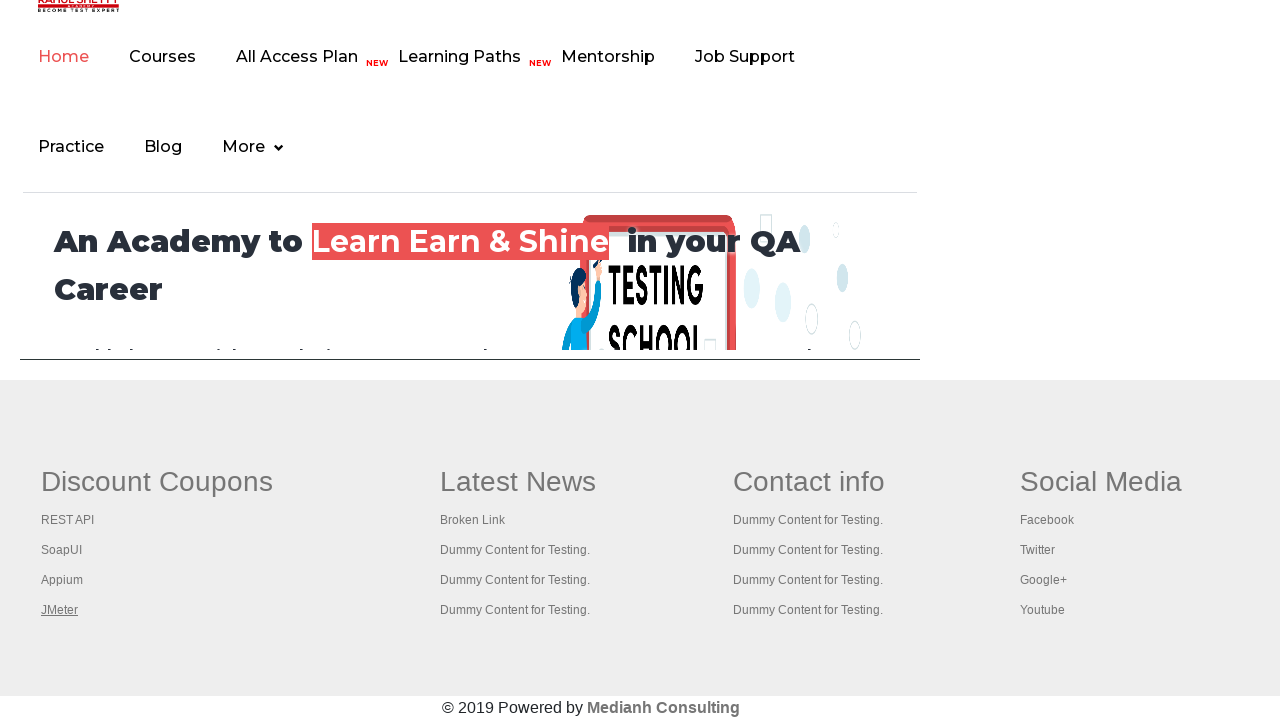

Page loaded (domcontentloaded state reached)
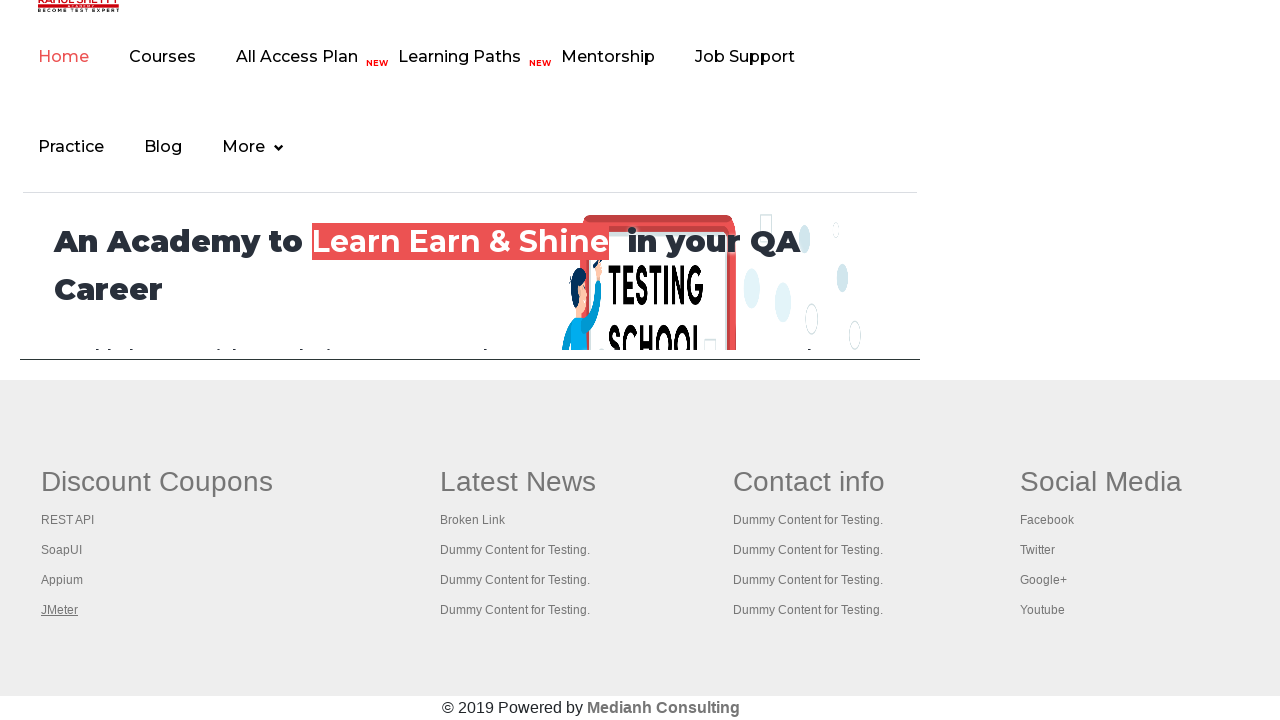

Switched to a page and brought it to front
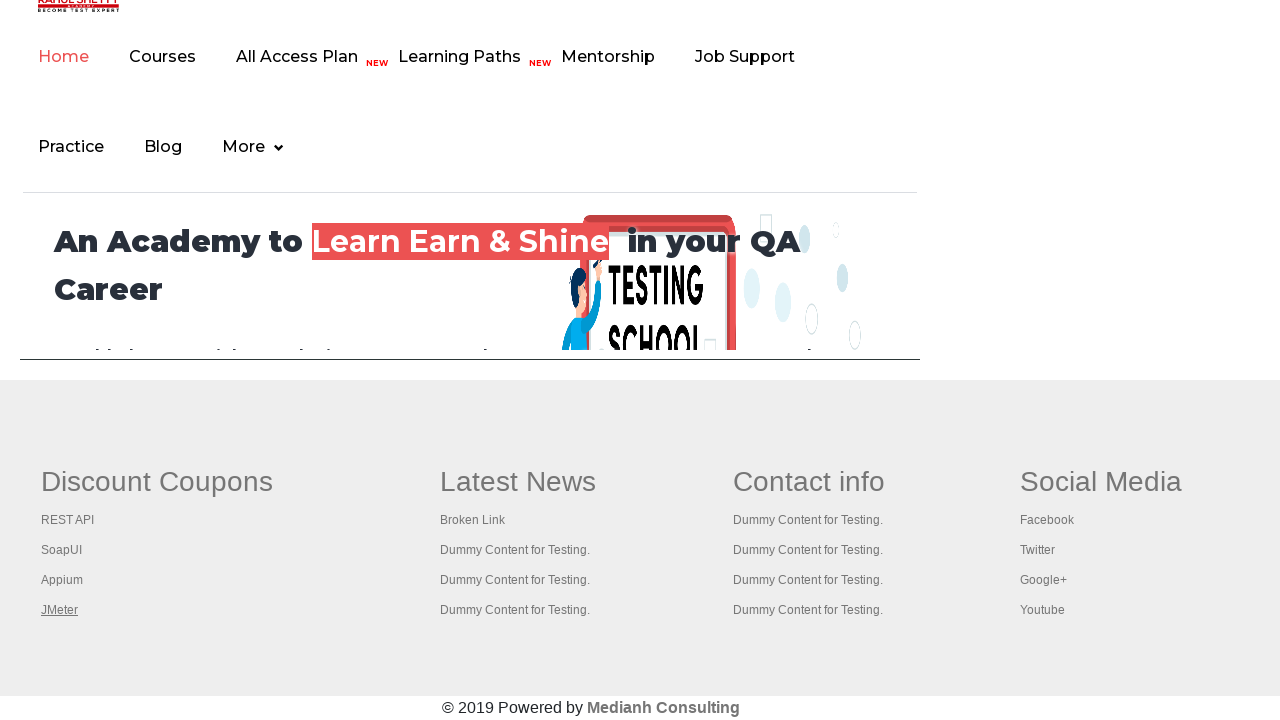

Page loaded (domcontentloaded state reached)
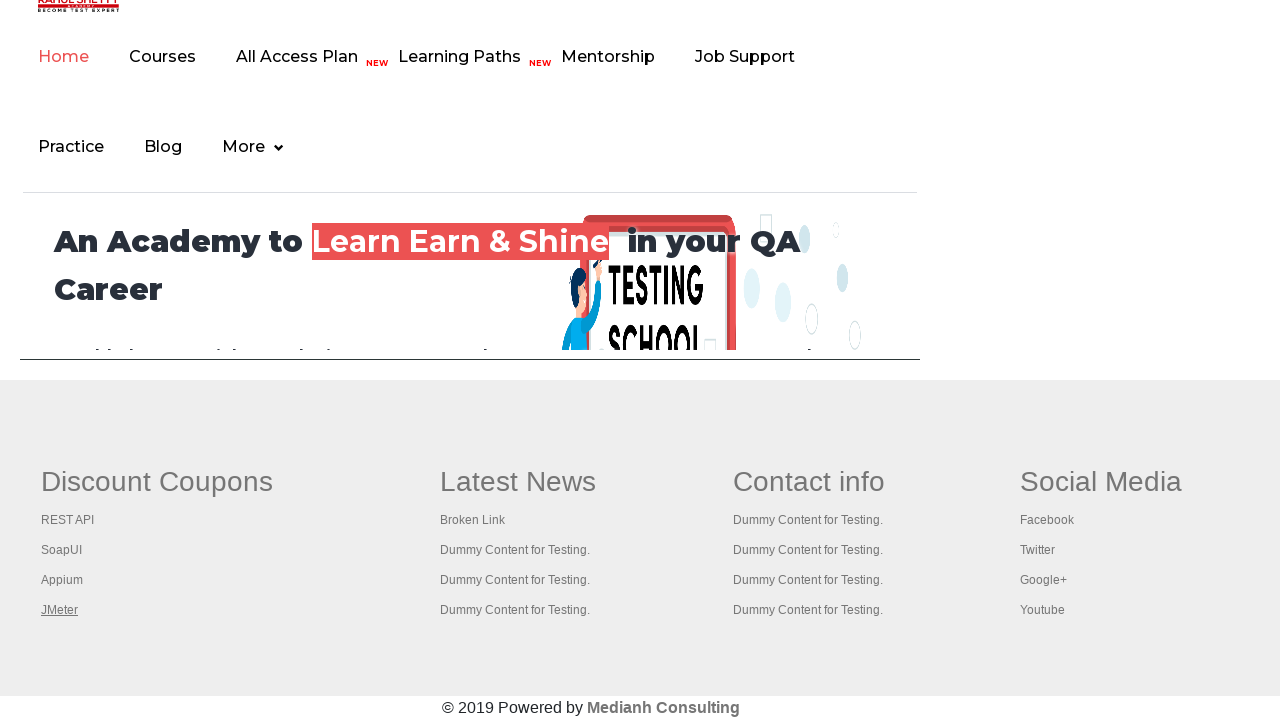

Switched to a page and brought it to front
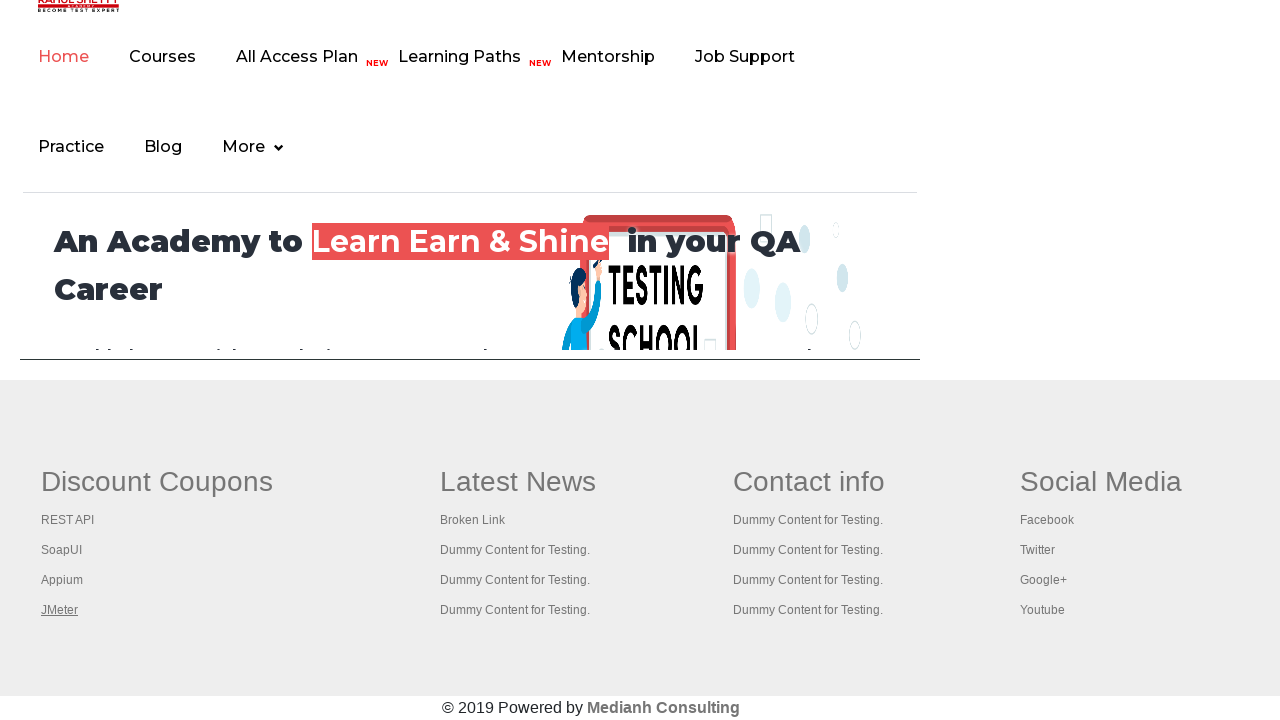

Page loaded (domcontentloaded state reached)
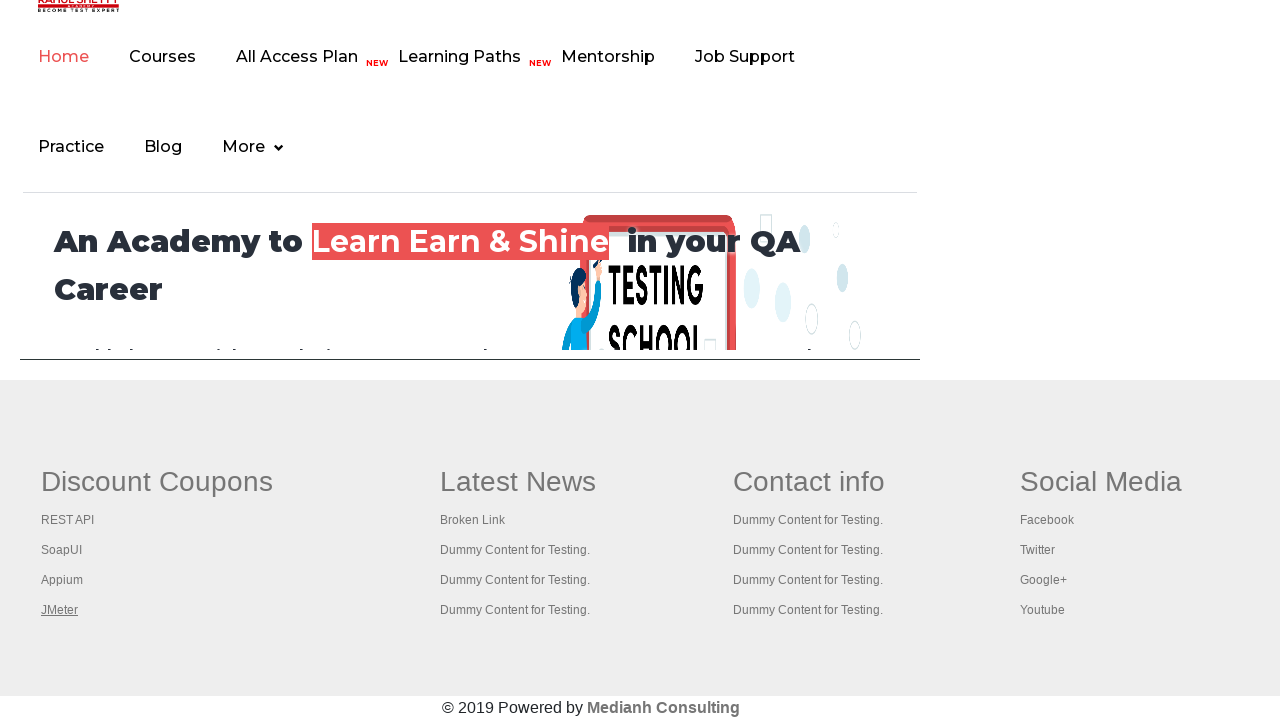

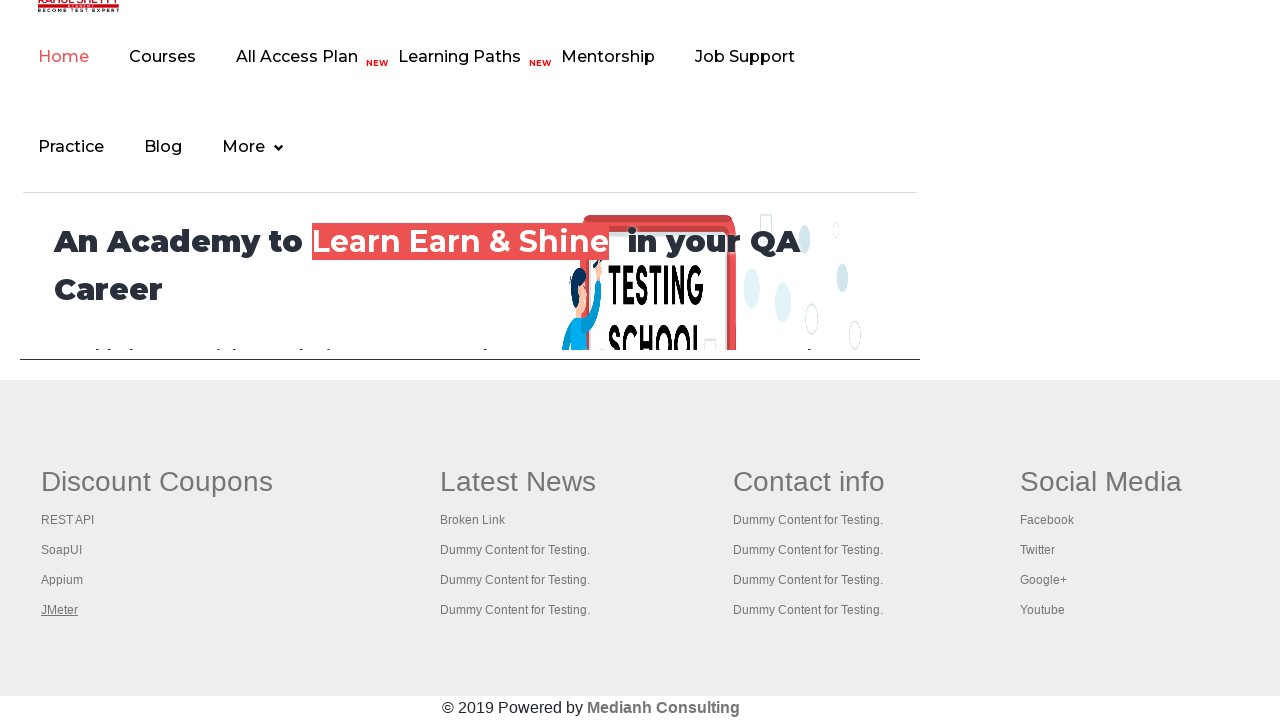